Basic test that navigates to the Siemens global homepage and maximizes the browser window to verify the page loads successfully.

Starting URL: https://www.siemens.com/global/en.html

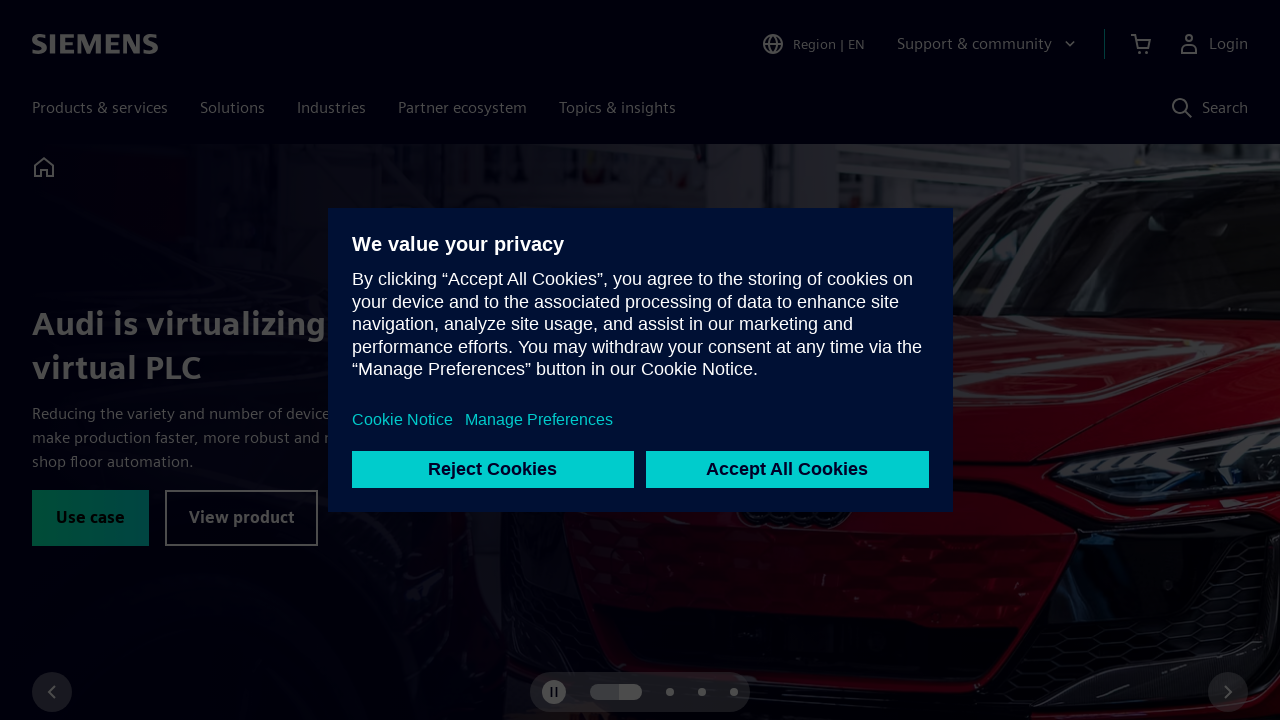

Set viewport size to 1920x1080 to maximize browser window
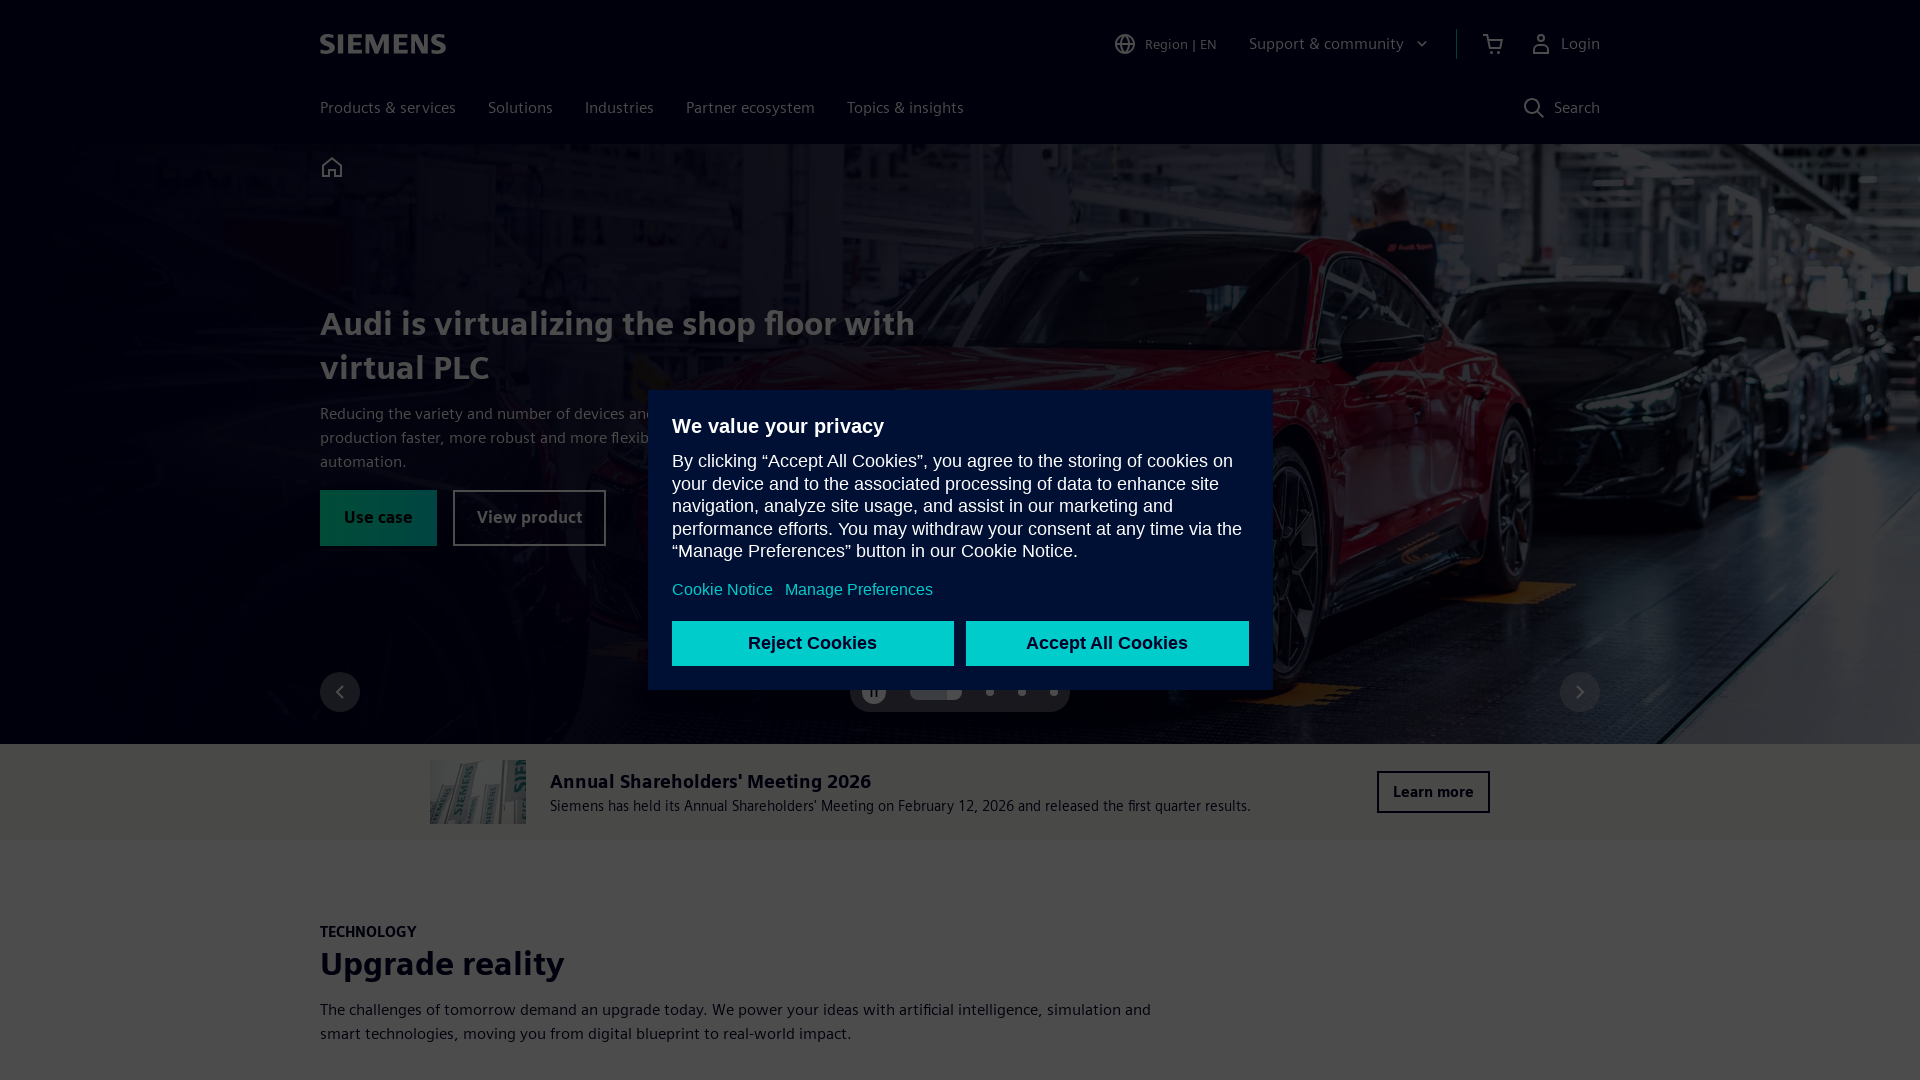

Waited for page to fully load (networkidle state)
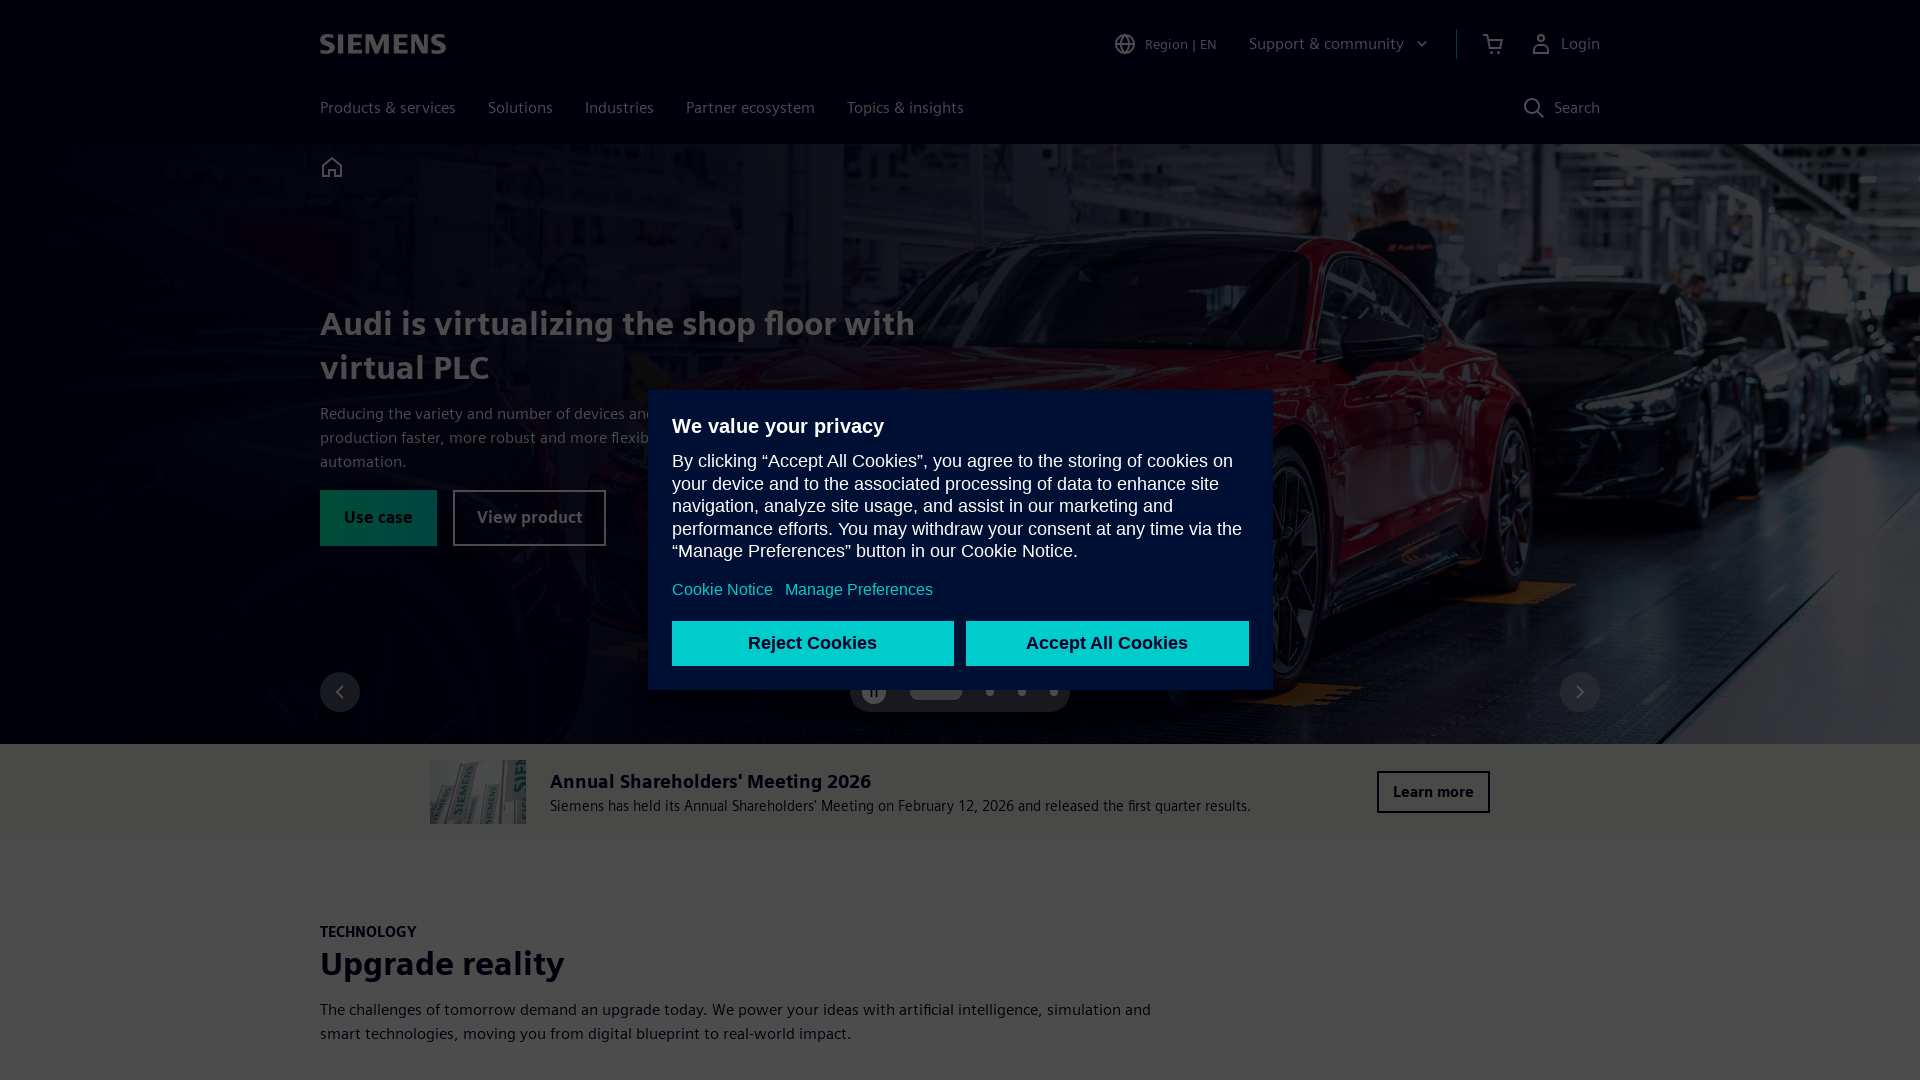

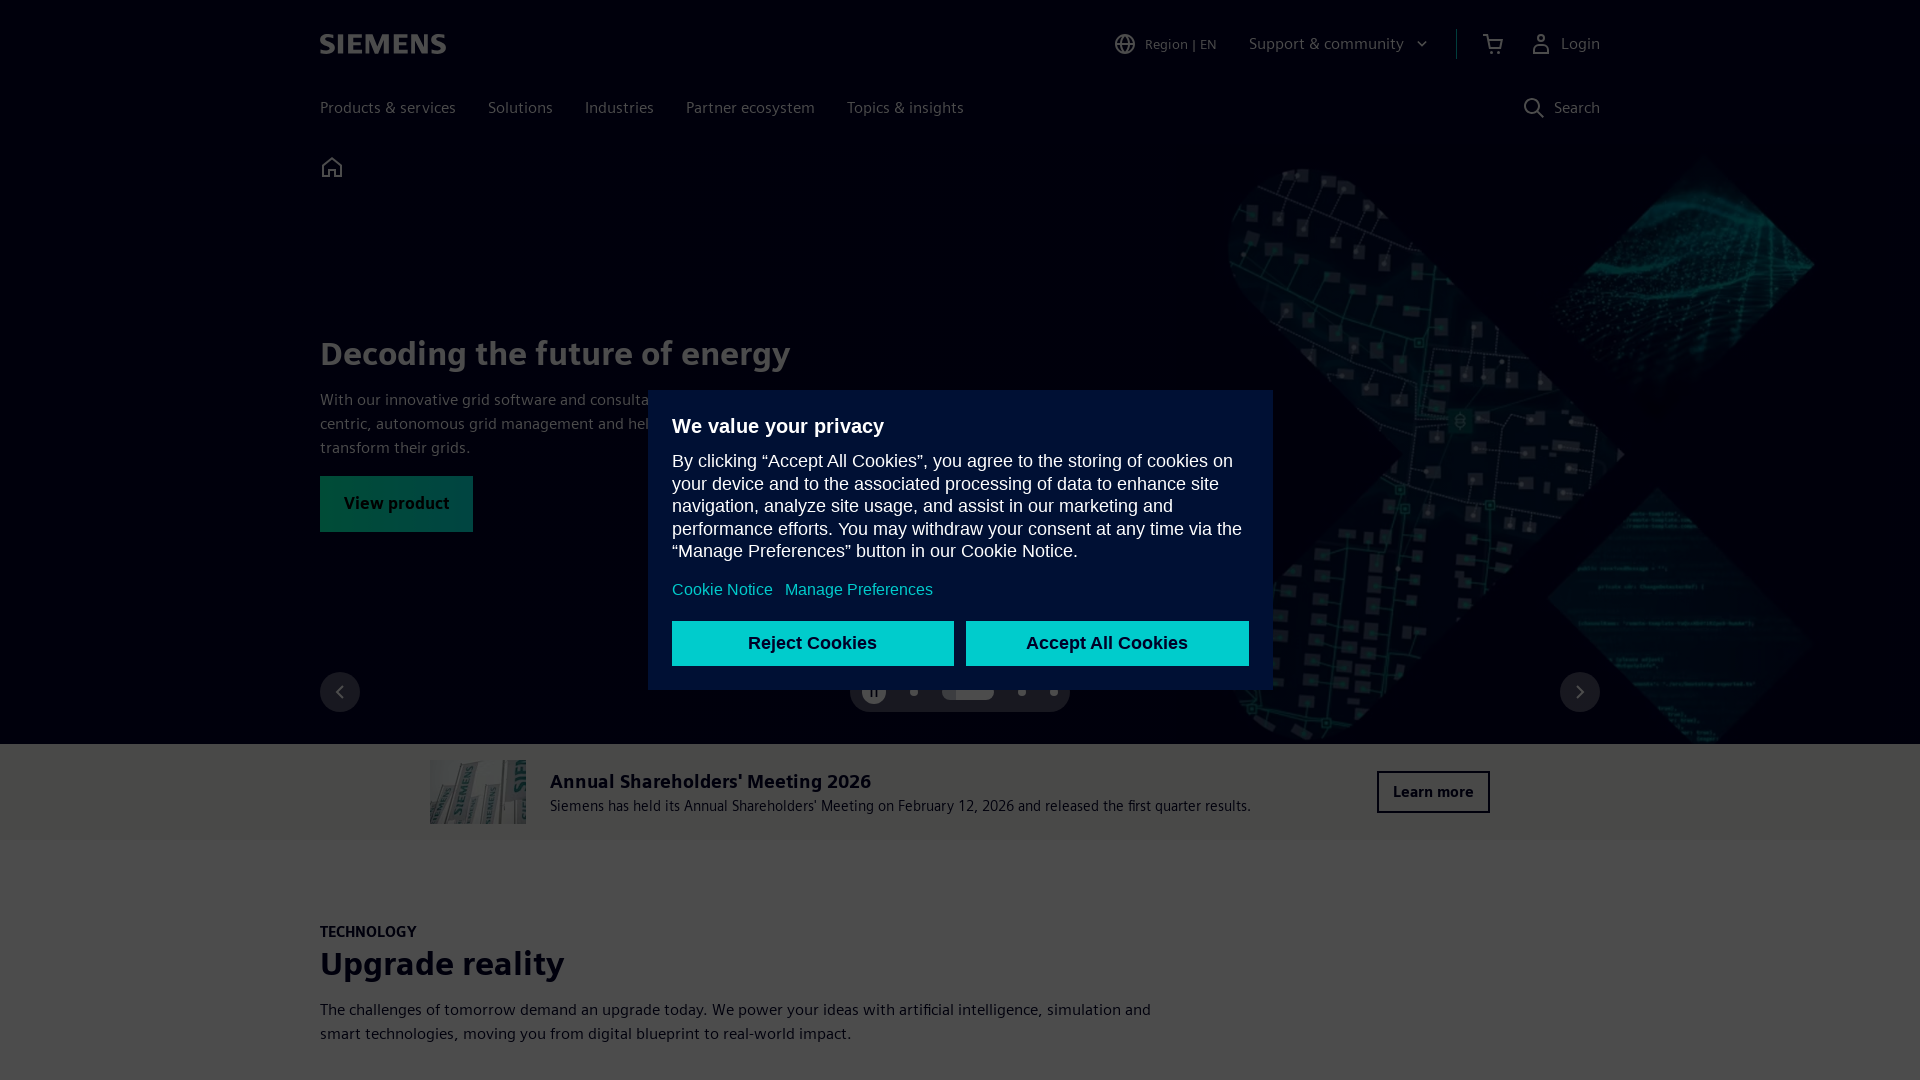